Tests console log monitoring by clicking a button that triggers a console.log and verifying the message can be captured

Starting URL: https://www.selenium.dev/selenium/web/bidi/logEntryAdded.html

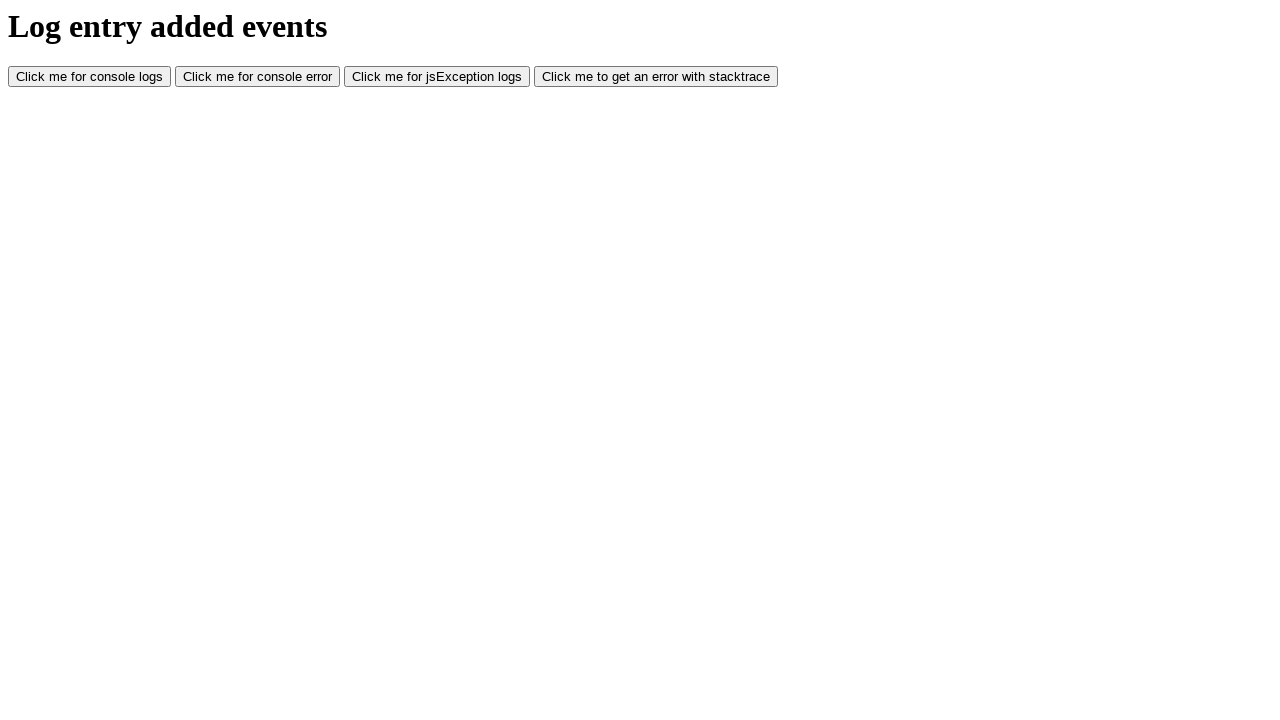

Set up console message listener
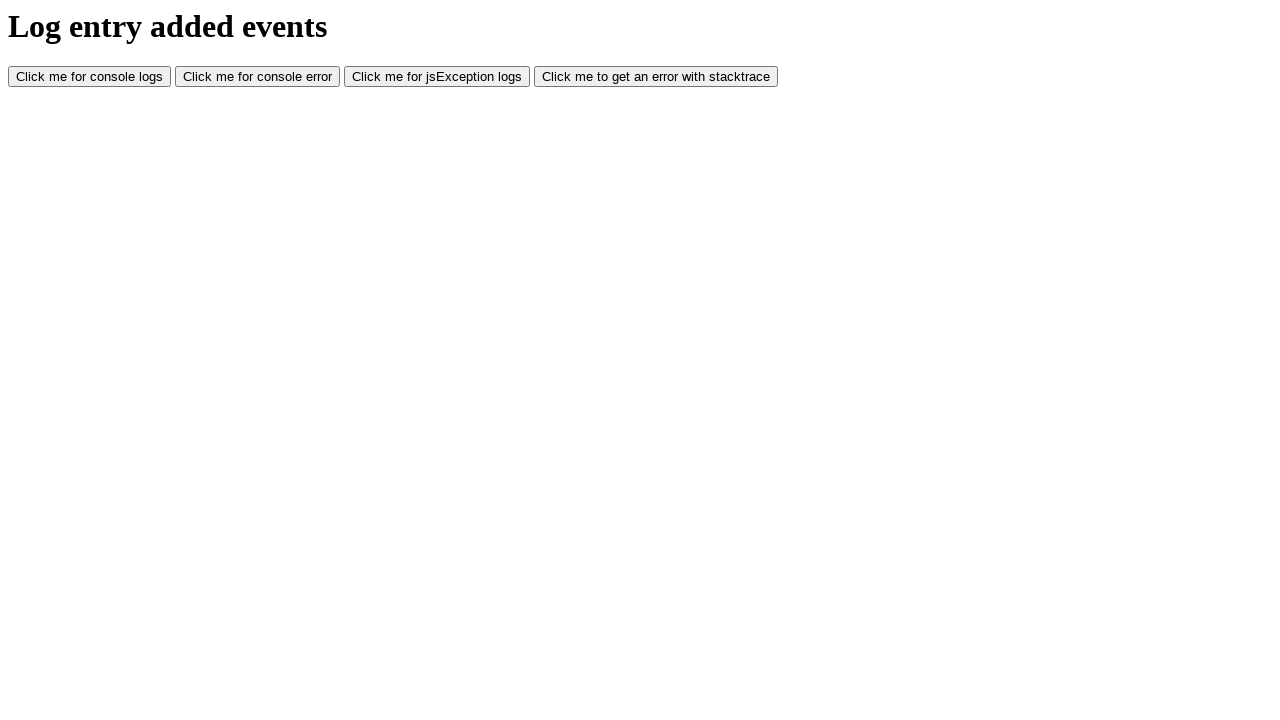

Clicked button to trigger console.log at (90, 77) on #consoleLog
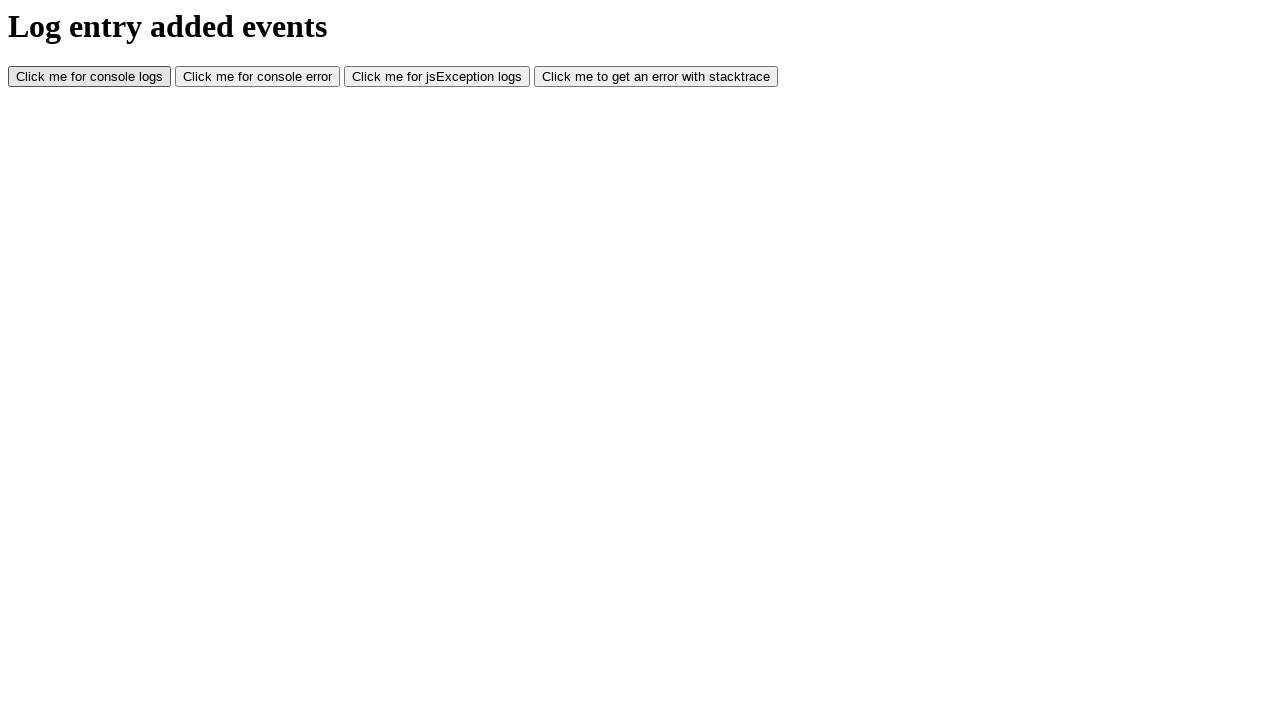

Waited 3 seconds for console message to be captured
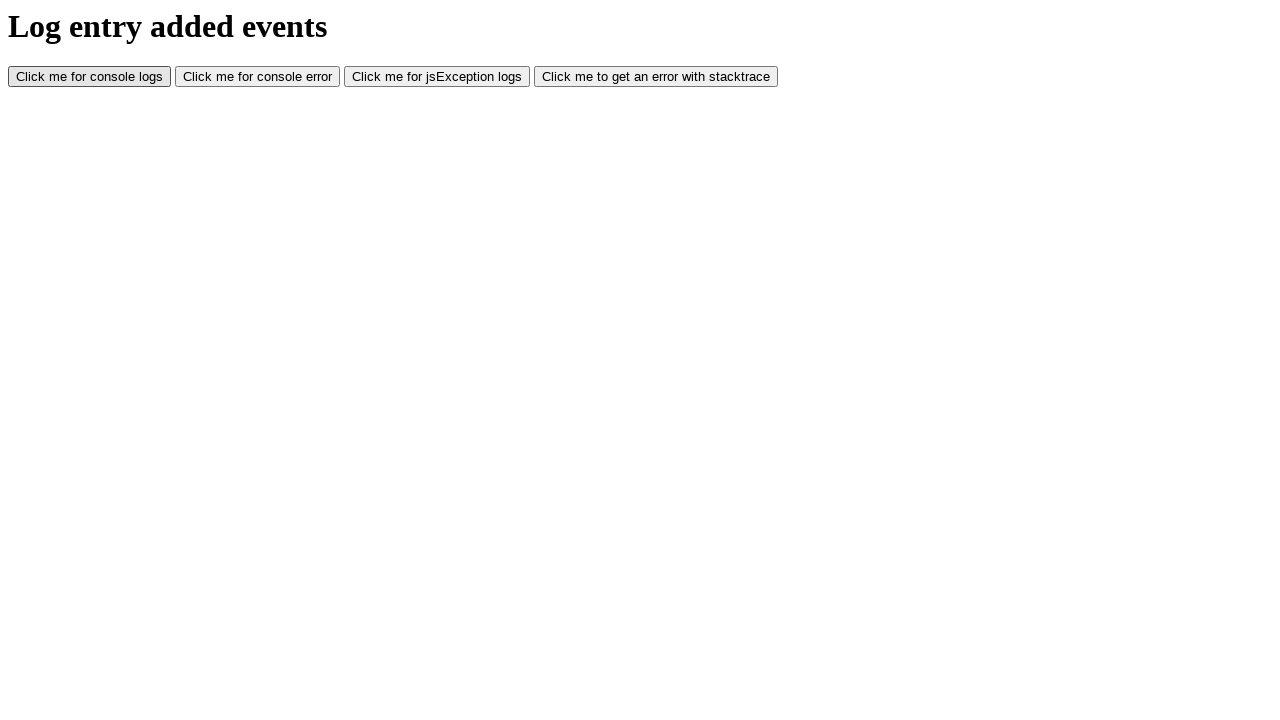

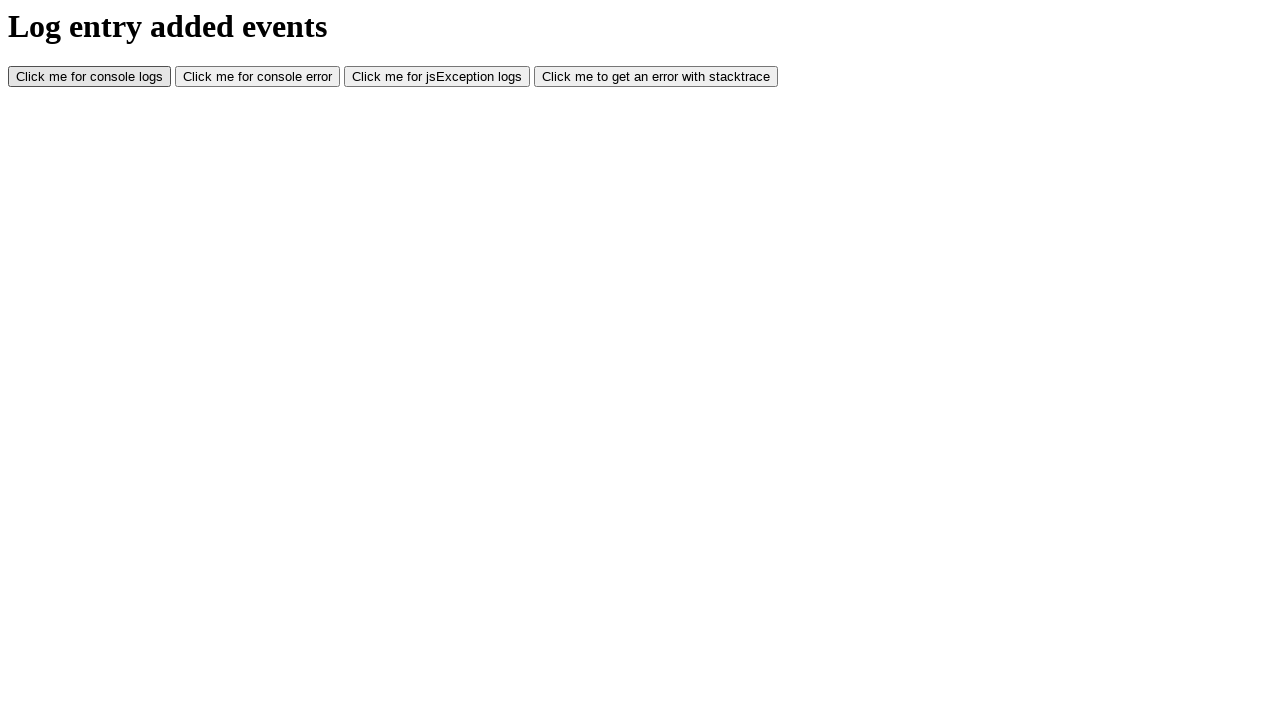